Tests auto-suggestive dropdown functionality by typing a partial keyword and selecting a matching country from the suggestions list

Starting URL: https://rahulshettyacademy.com/dropdownsPractise/

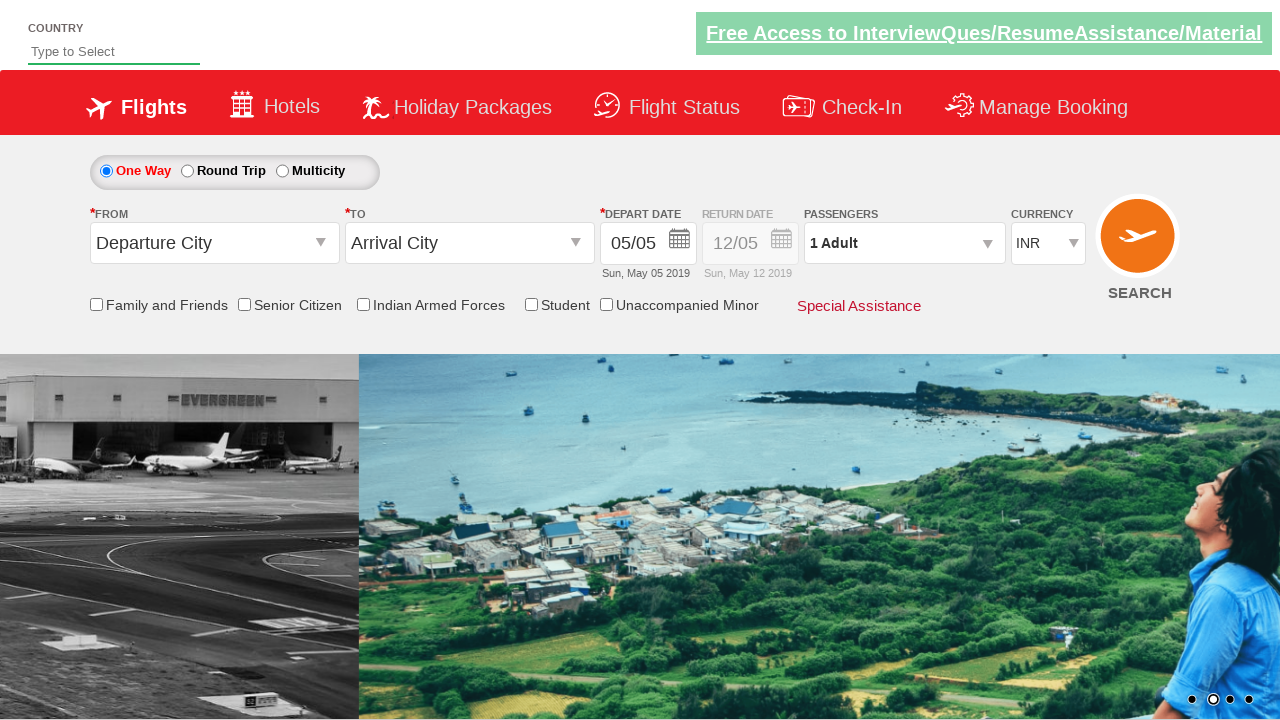

Typed 'ind' into autosuggest field to trigger dropdown on #autosuggest
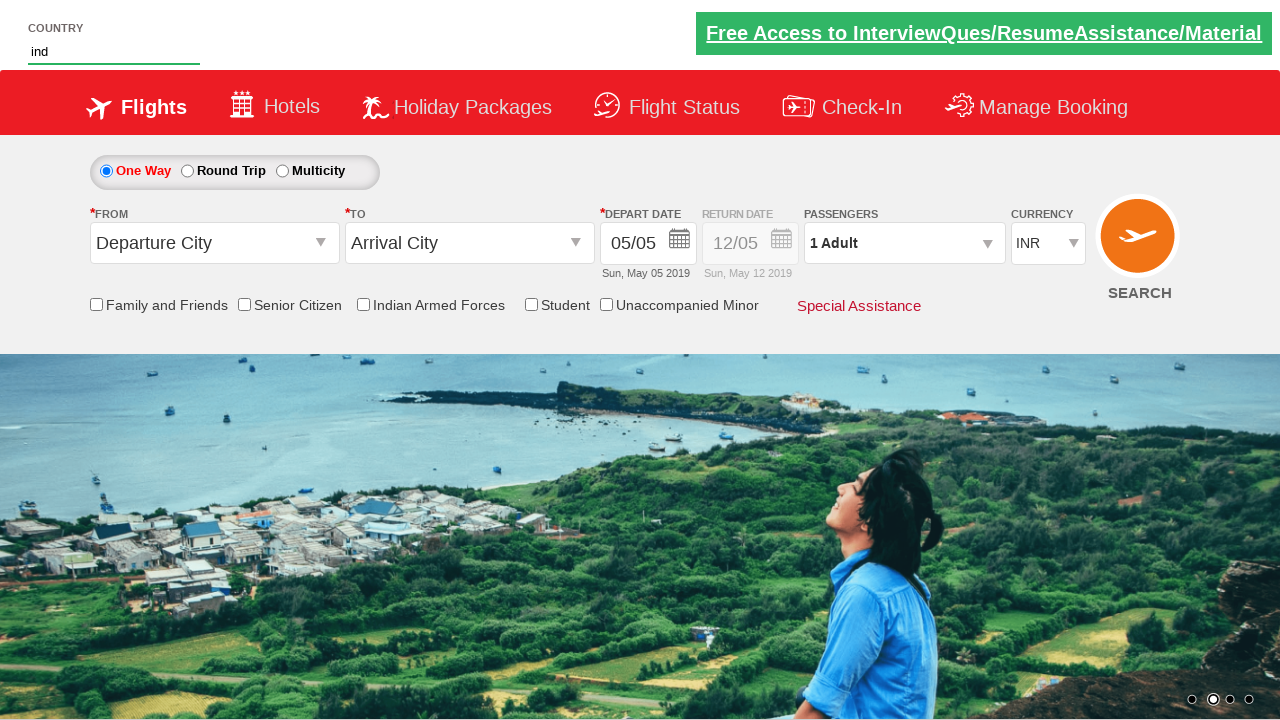

Auto-suggestive dropdown appeared with suggestions
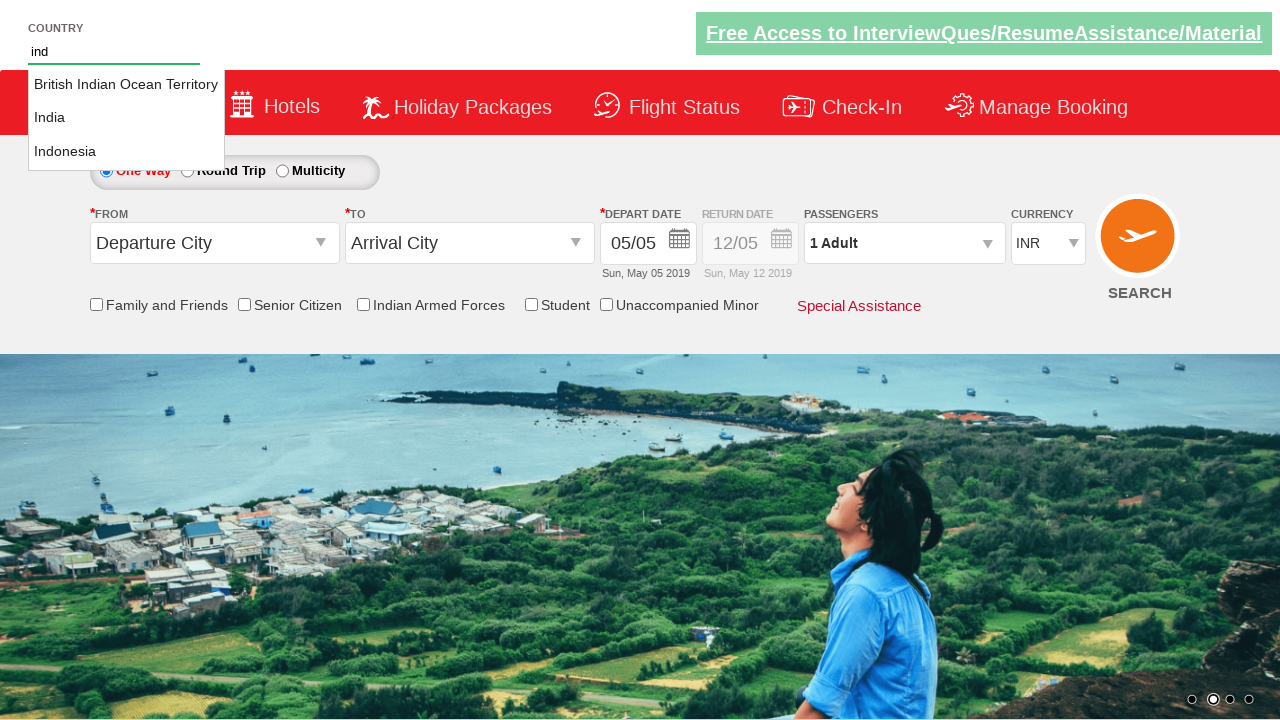

Retrieved all suggestion items from dropdown
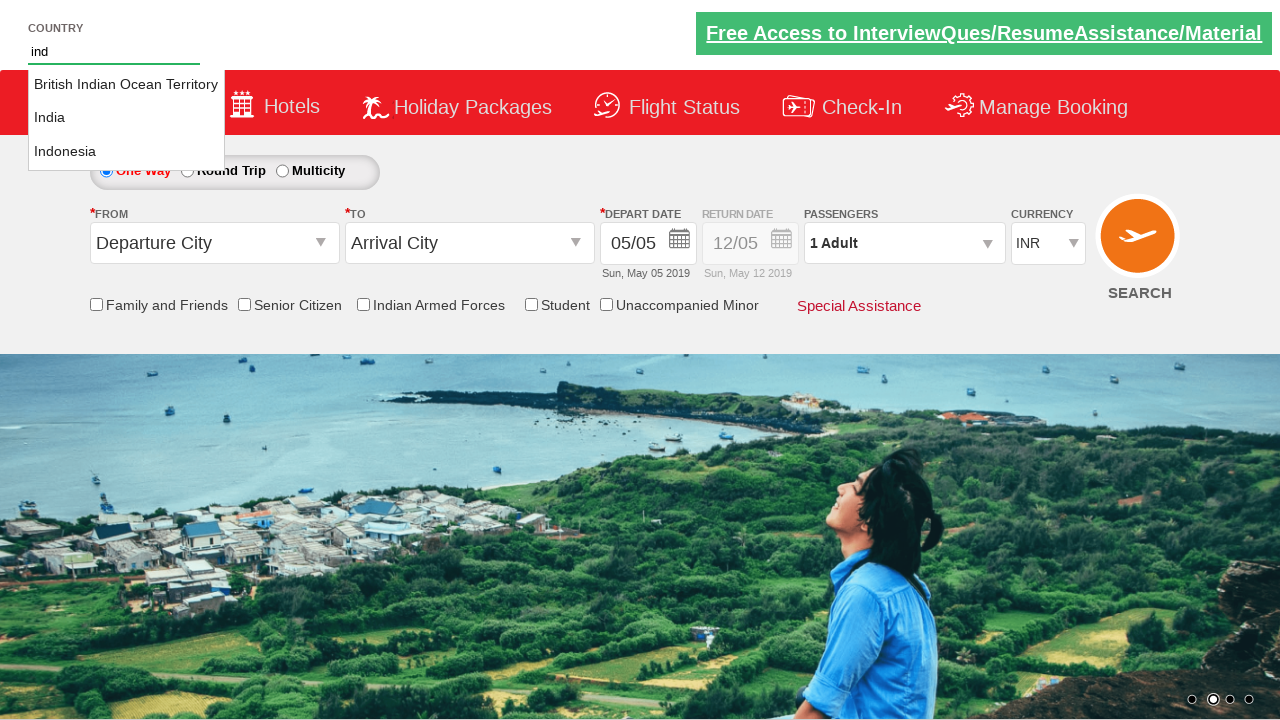

Selected 'India' from the auto-suggestive dropdown at (126, 118) on .ui-corner-all >> nth=0
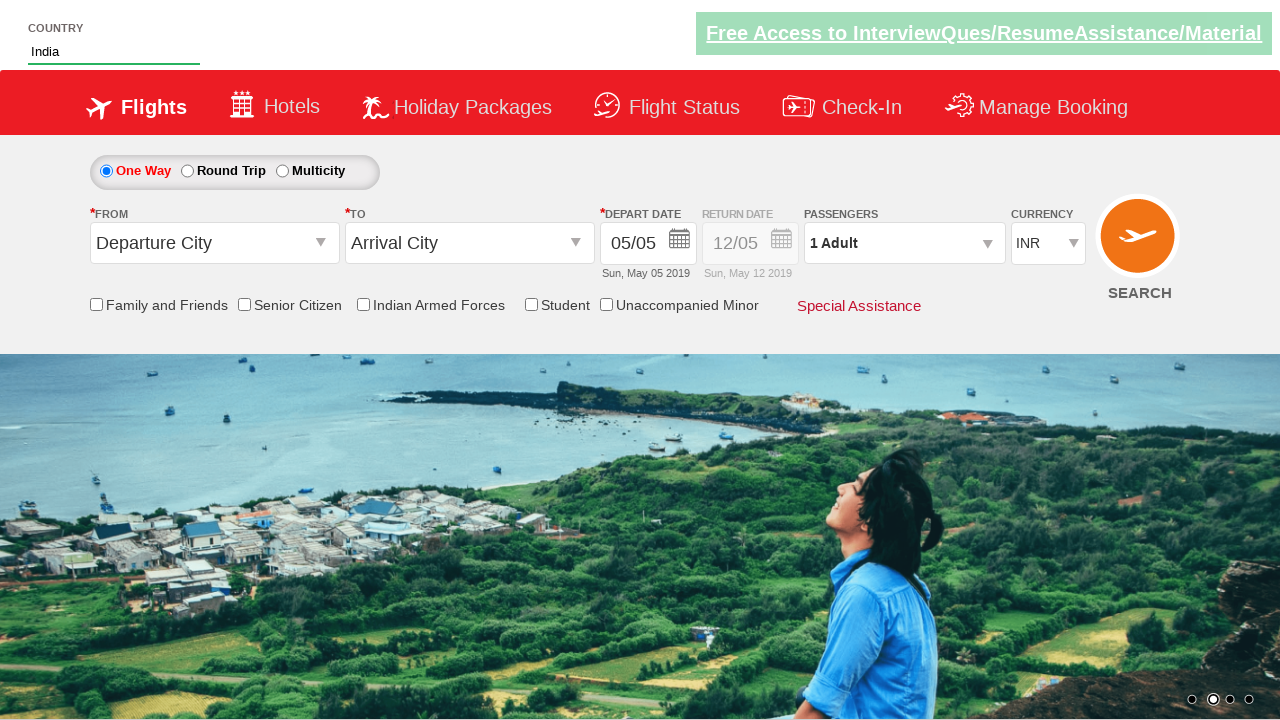

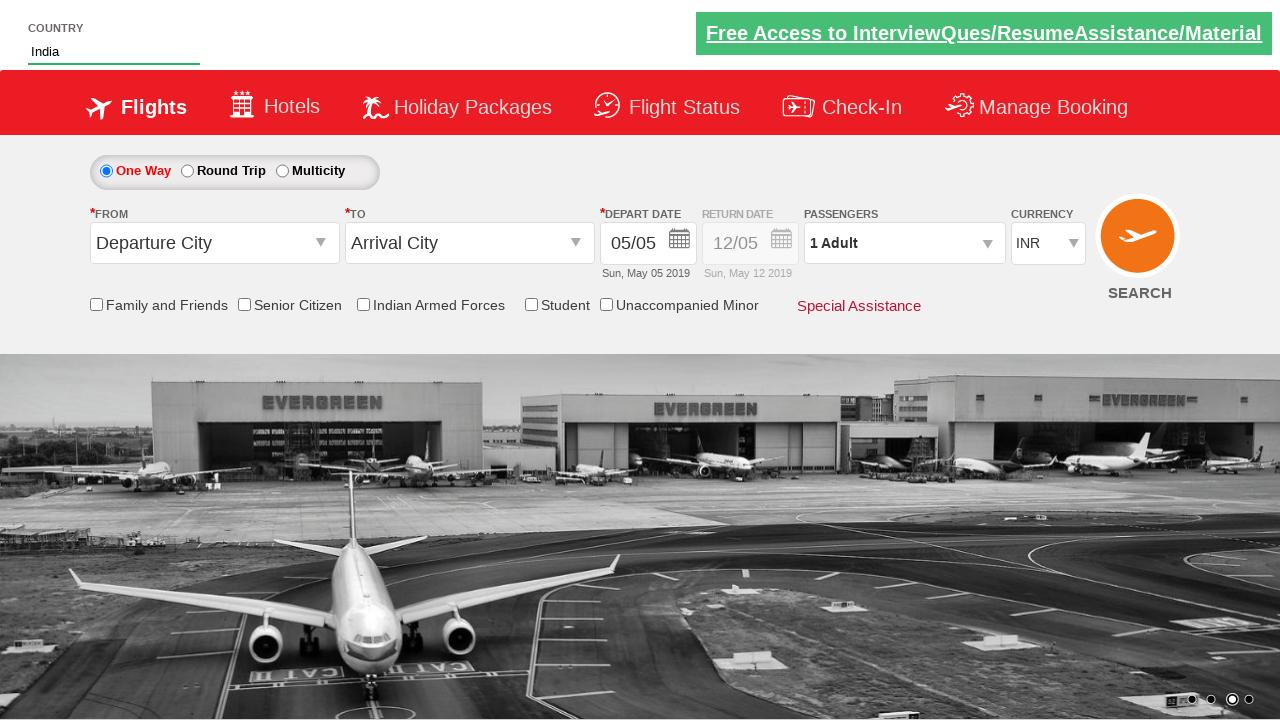